Tests a simple form by filling in first name, last name, city, and country fields, then submitting the form

Starting URL: http://suninjuly.github.io/simple_form_find_task.html

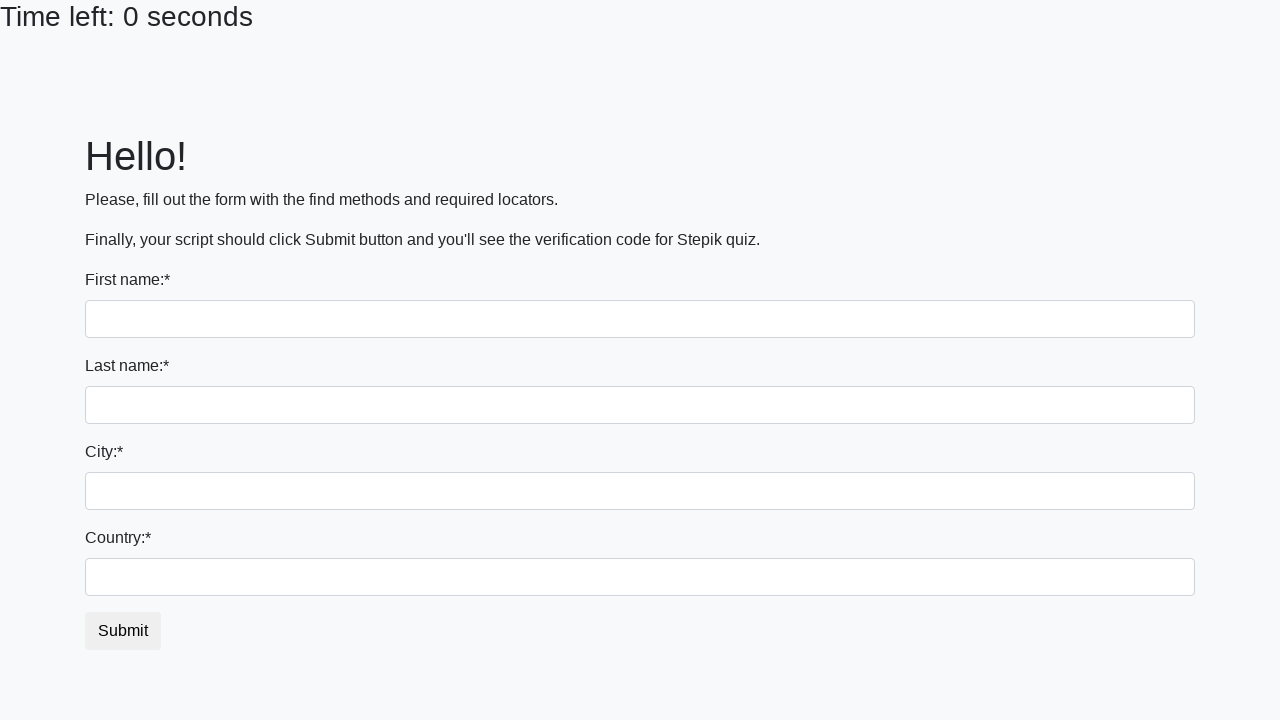

Filled first name field with 'Ivan' on input[name='first_name']
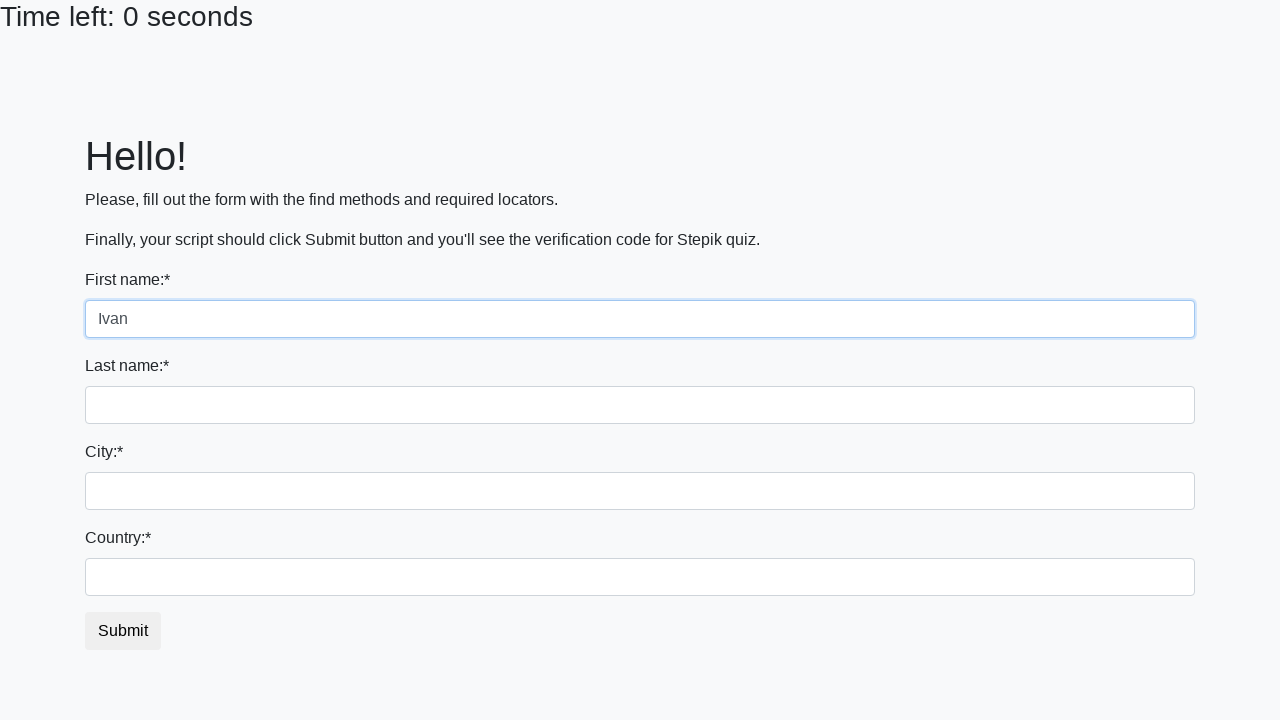

Filled last name field with 'Petrov' on input[name='last_name']
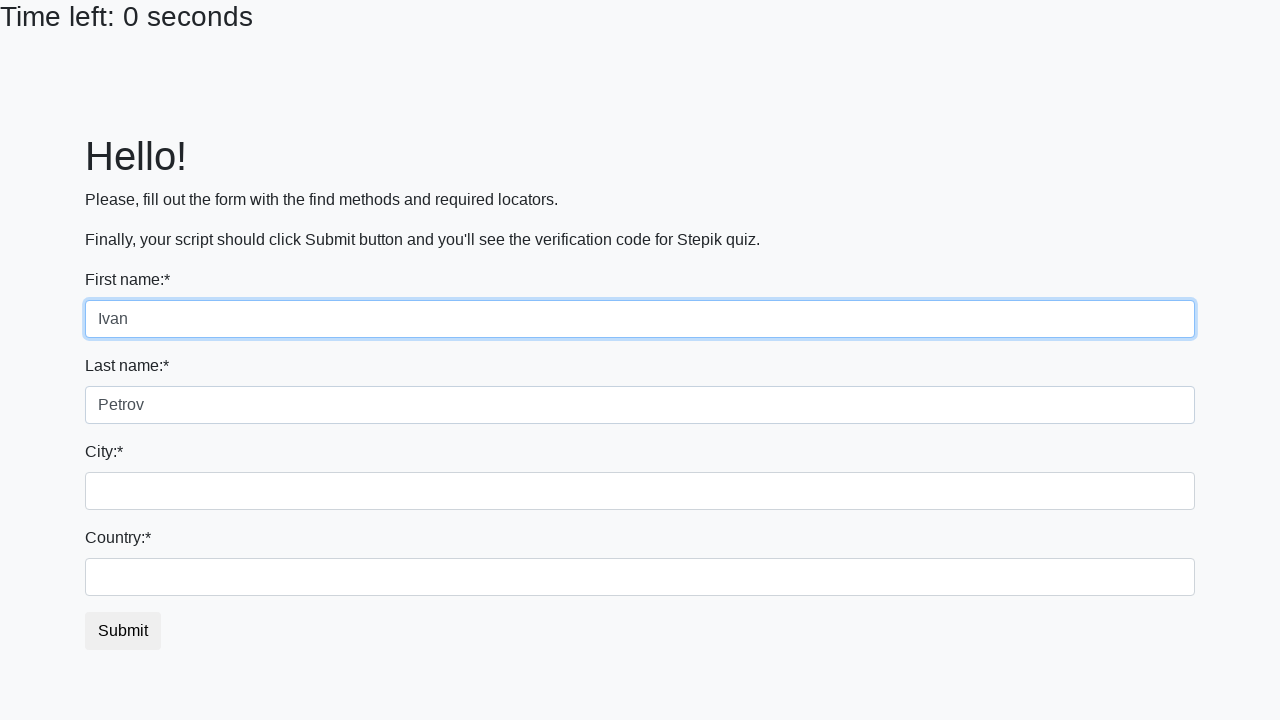

Filled city field with 'Smolensk' on .city
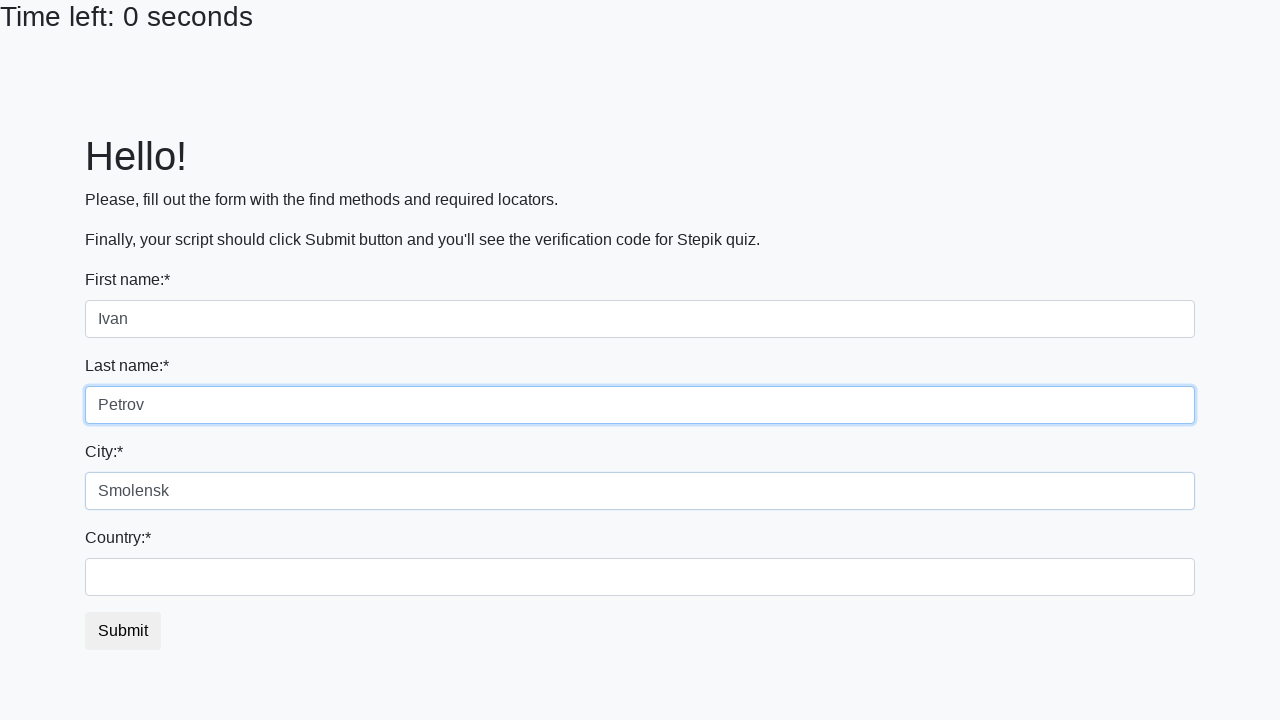

Filled country field with 'Russia' on #country
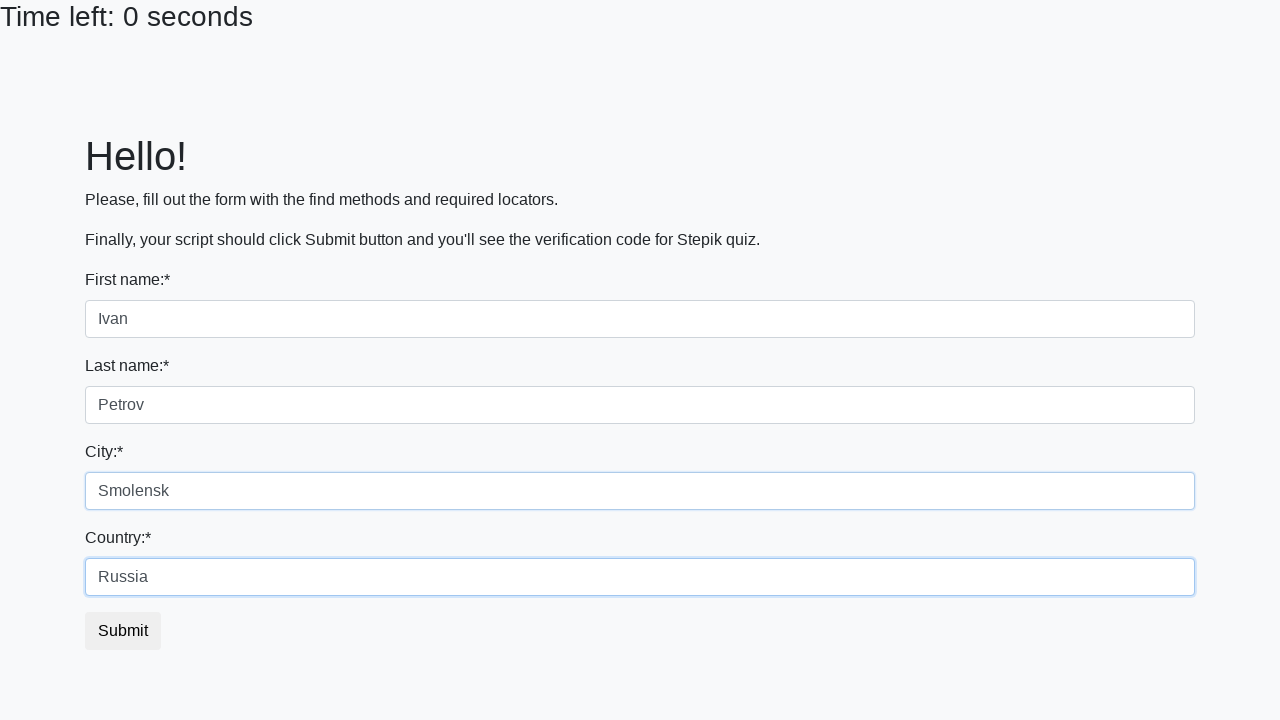

Clicked submit button to submit the form at (123, 631) on button.btn
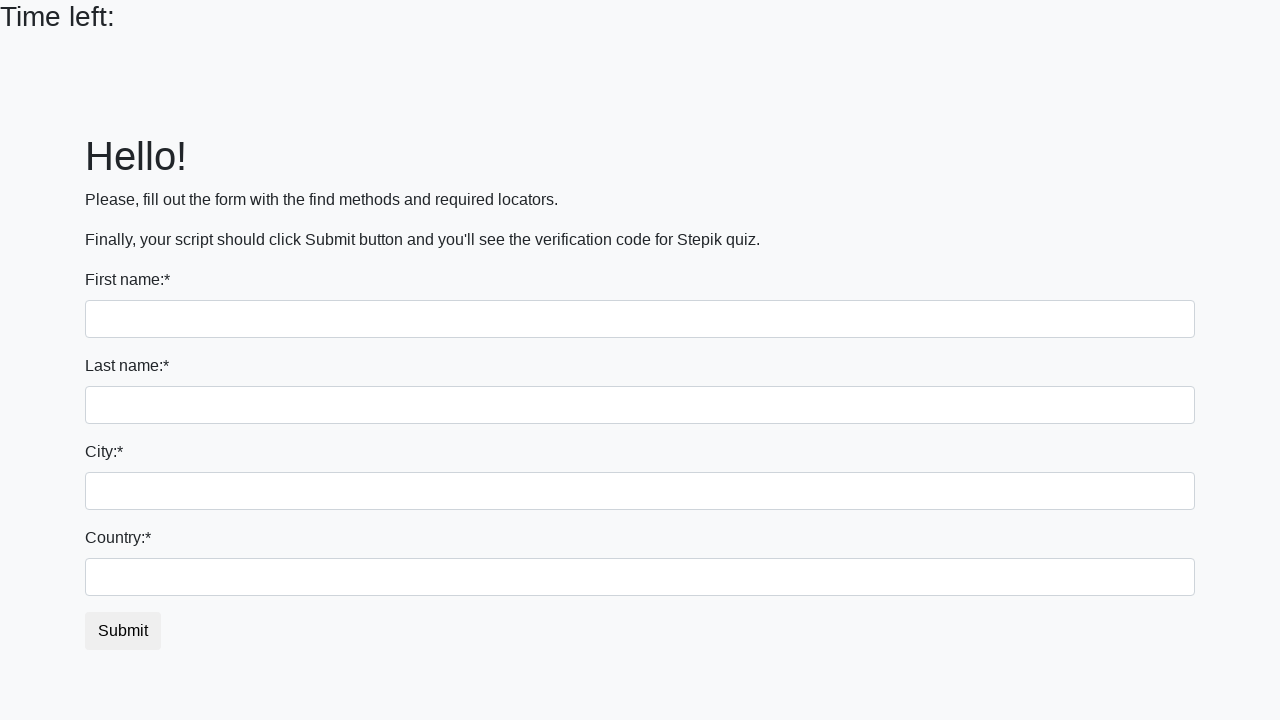

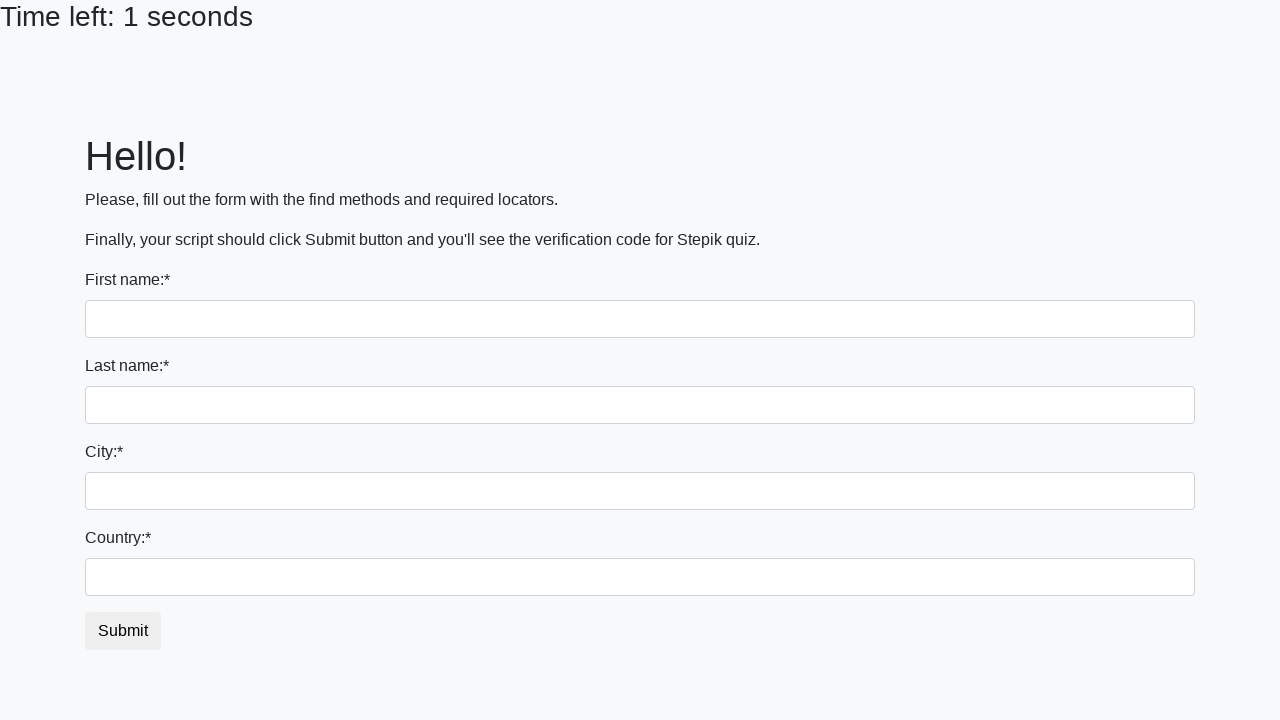